Tests jQuery UI datepicker by opening the calendar widget and selecting a specific date

Starting URL: https://jqueryui.com/datepicker/

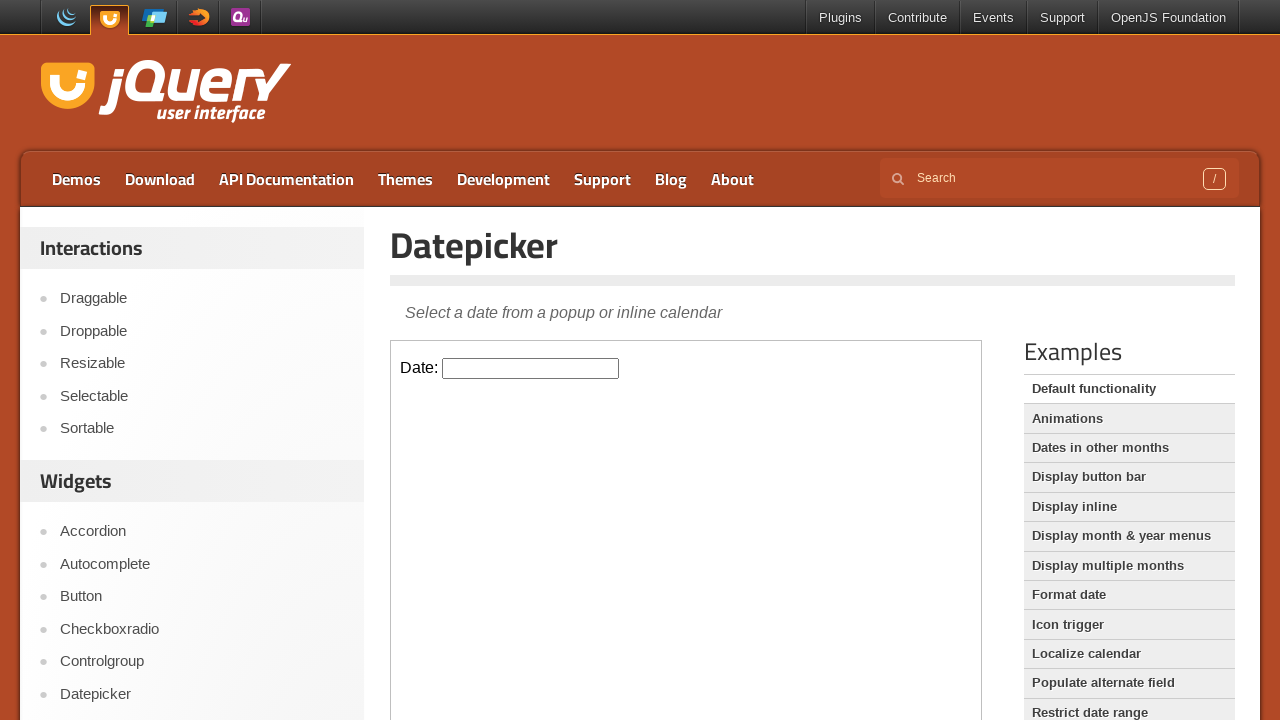

Located the demo iframe containing the datepicker
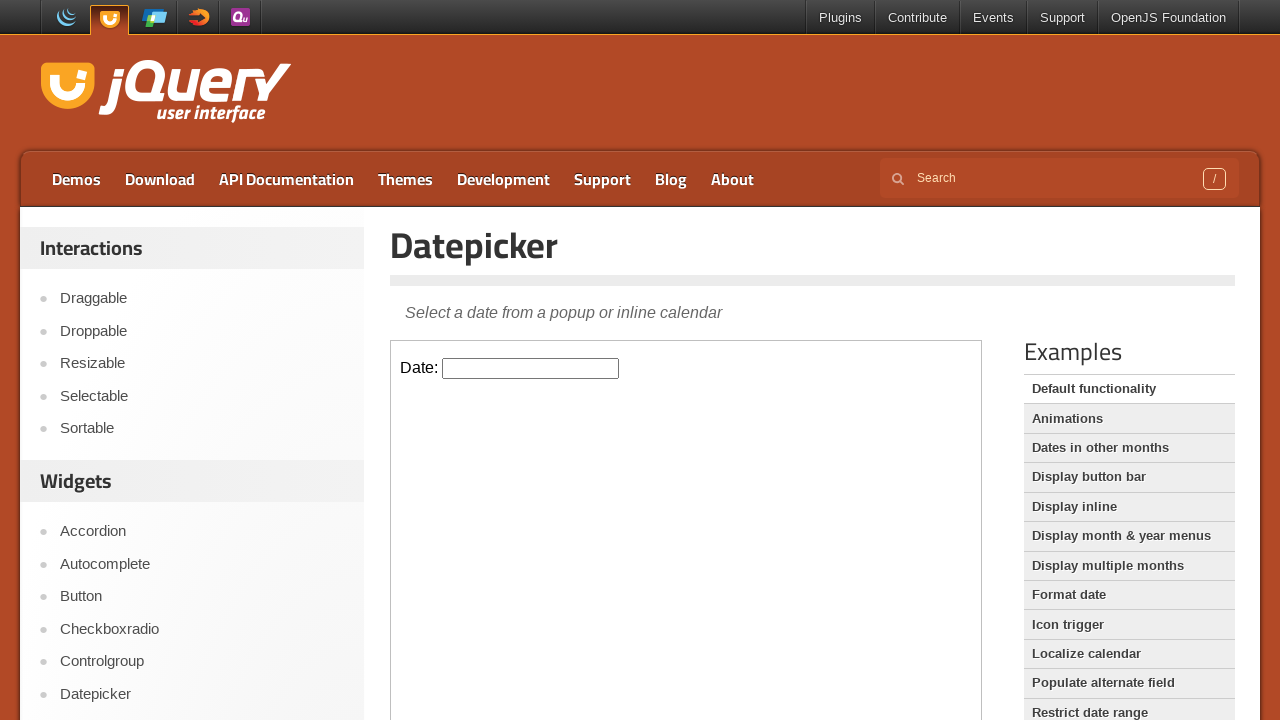

Clicked on the datepicker input field to open the calendar widget at (531, 368) on .demo-frame >> internal:control=enter-frame >> #datepicker
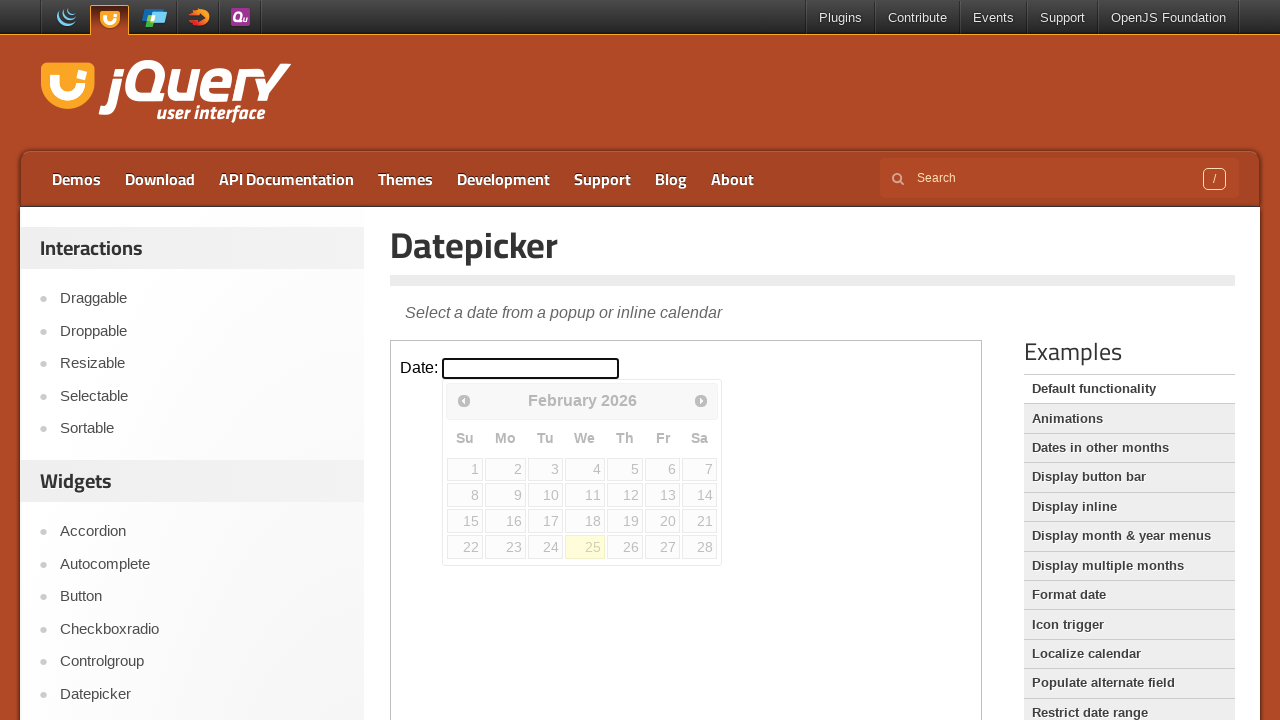

Waited for the jQuery UI calendar widget to become visible
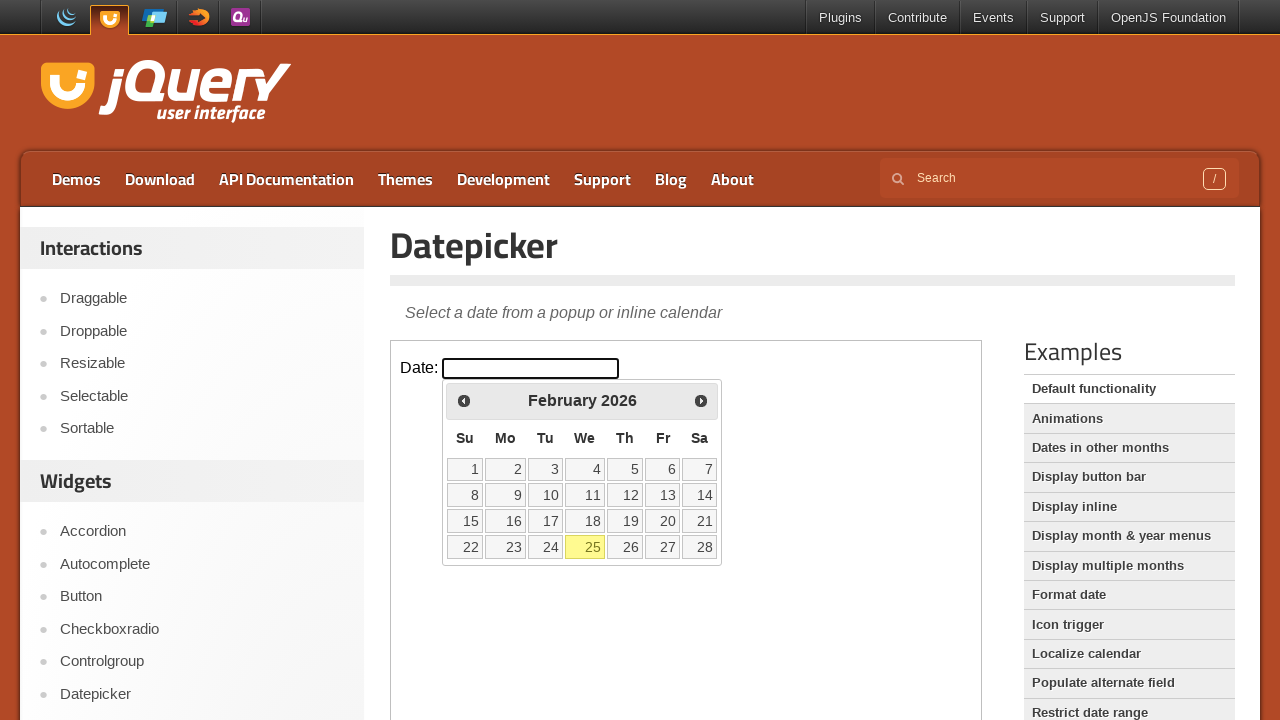

Selected the 10th day from the calendar at (545, 495) on .demo-frame >> internal:control=enter-frame >> xpath=//table[contains(@class, 'u
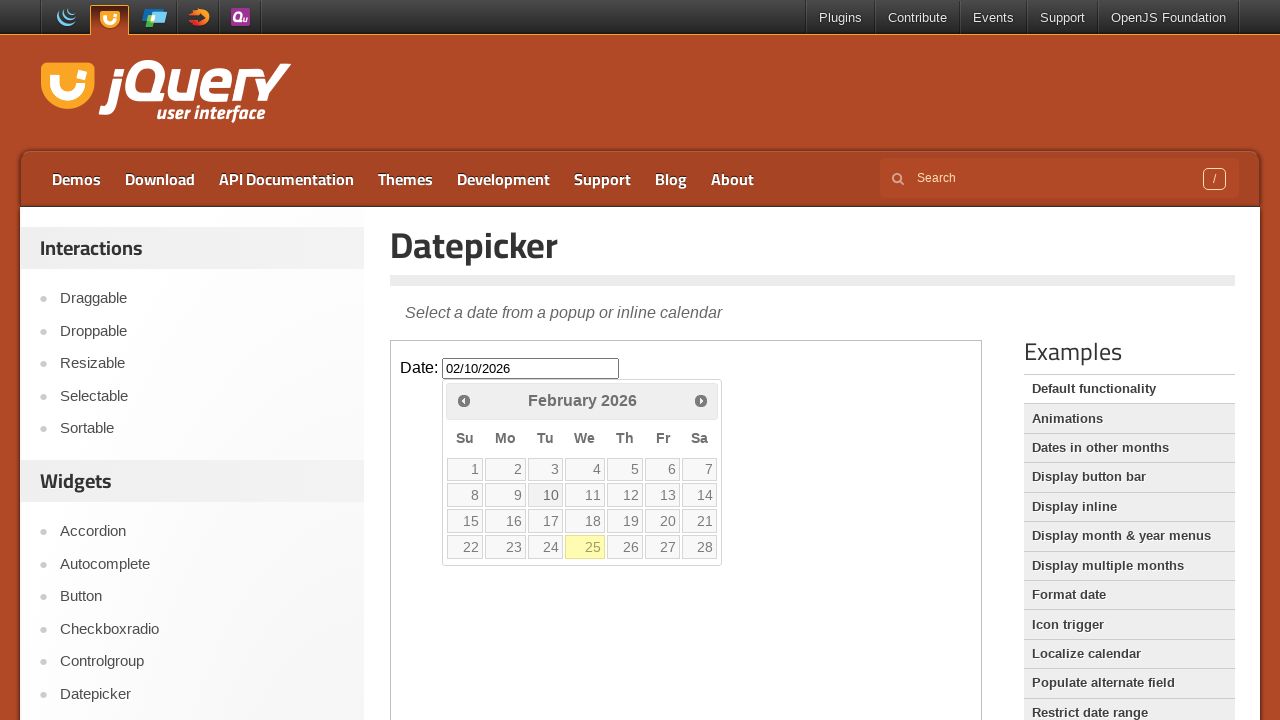

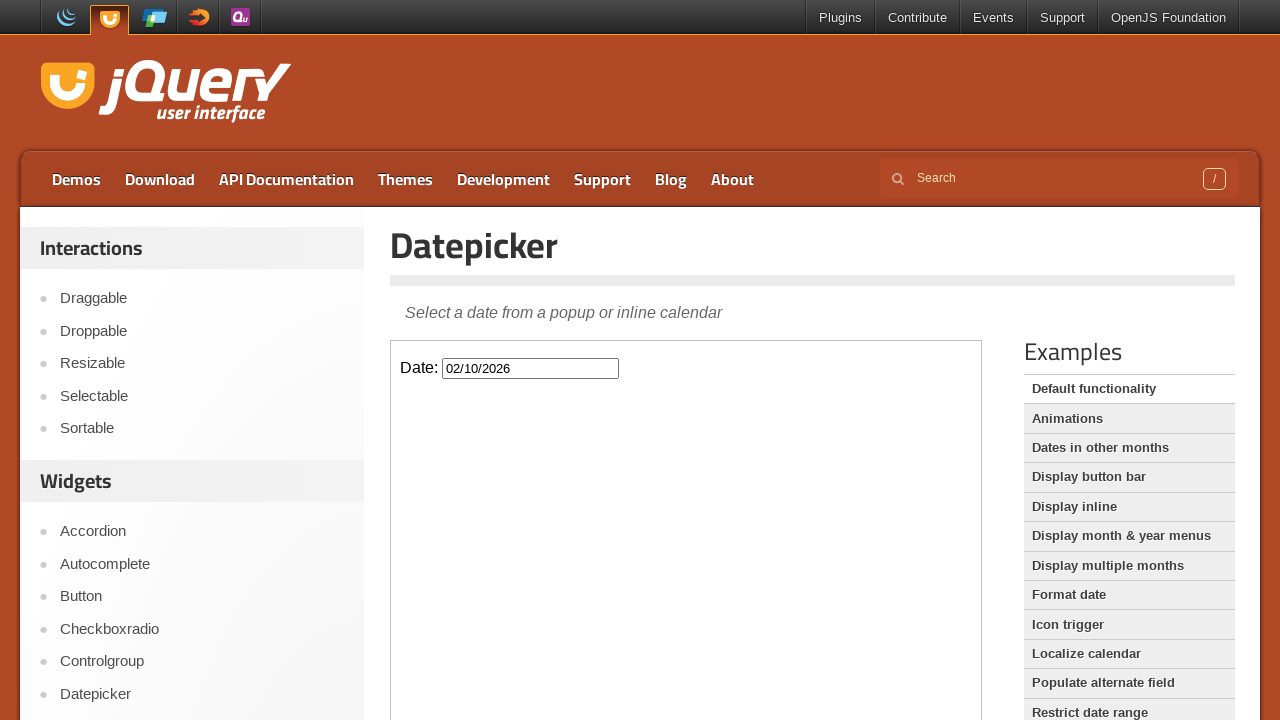